Tests creating new browser tabs and windows, navigating to different URLs in each, and managing window states.

Starting URL: https://trytestingthis.netlify.app/

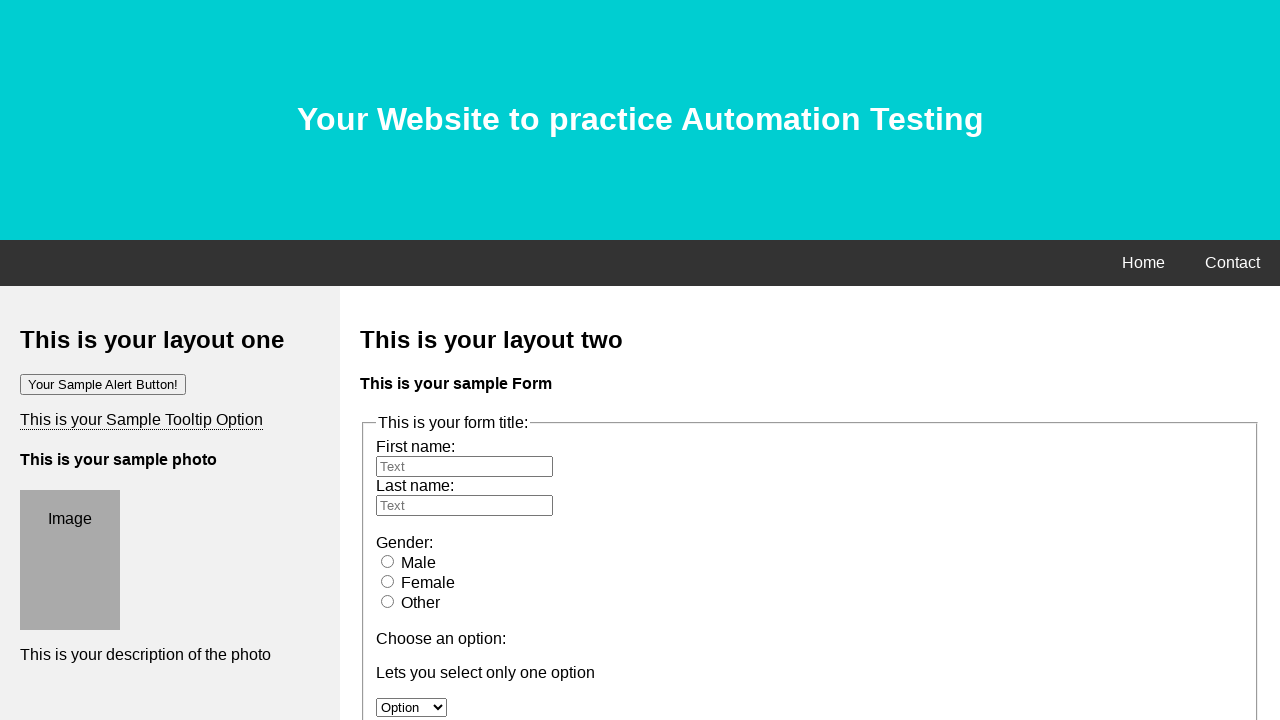

Initial page loaded successfully
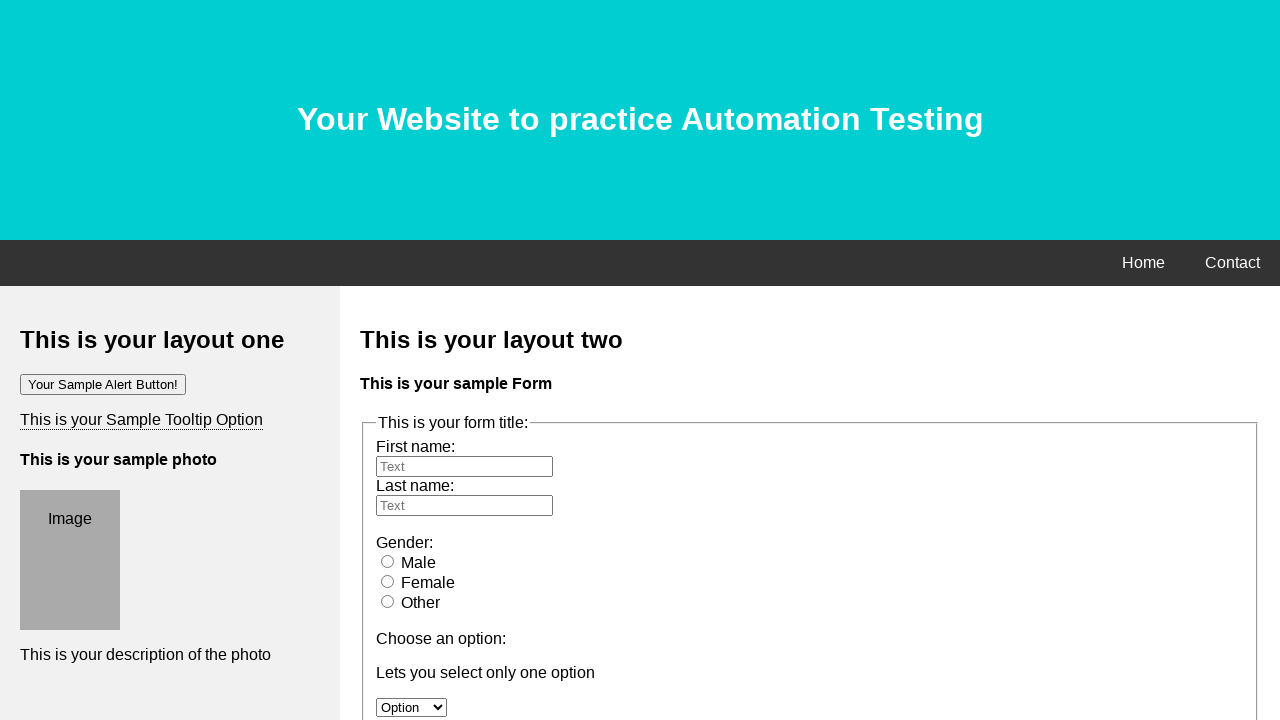

Created new browser tab
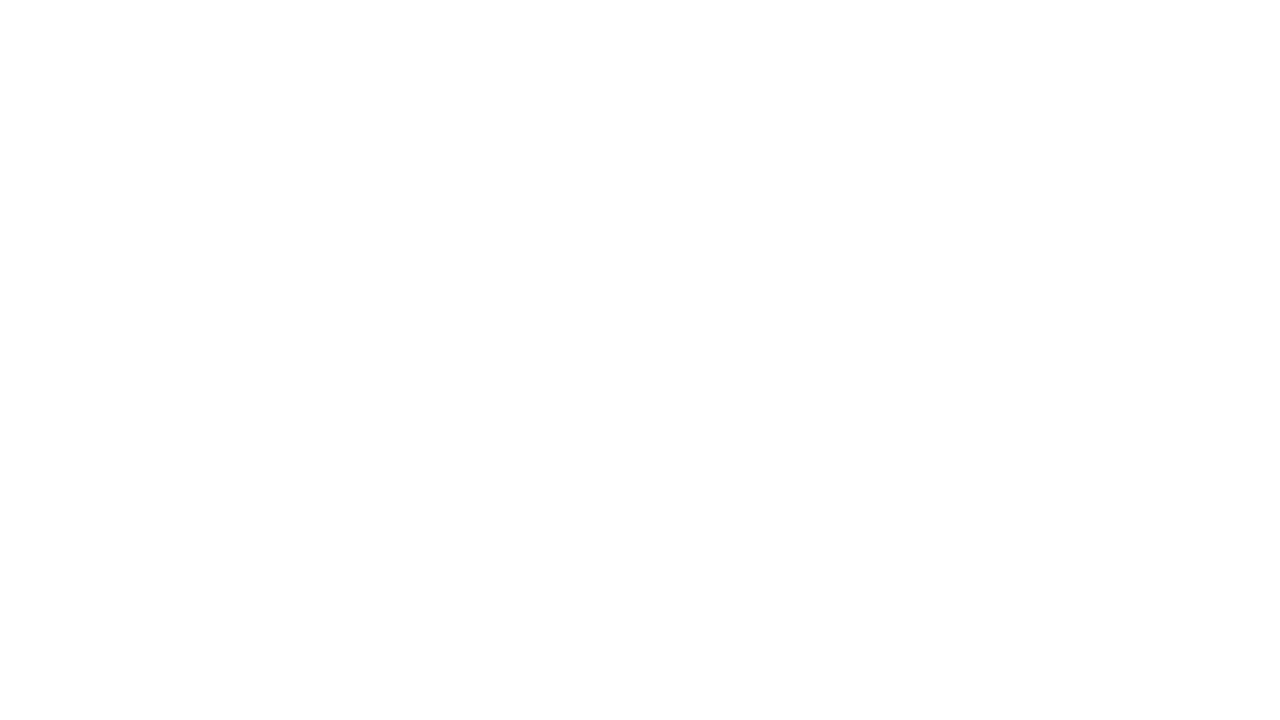

Navigated to Rahul Shetty Academy automation practice page in second tab
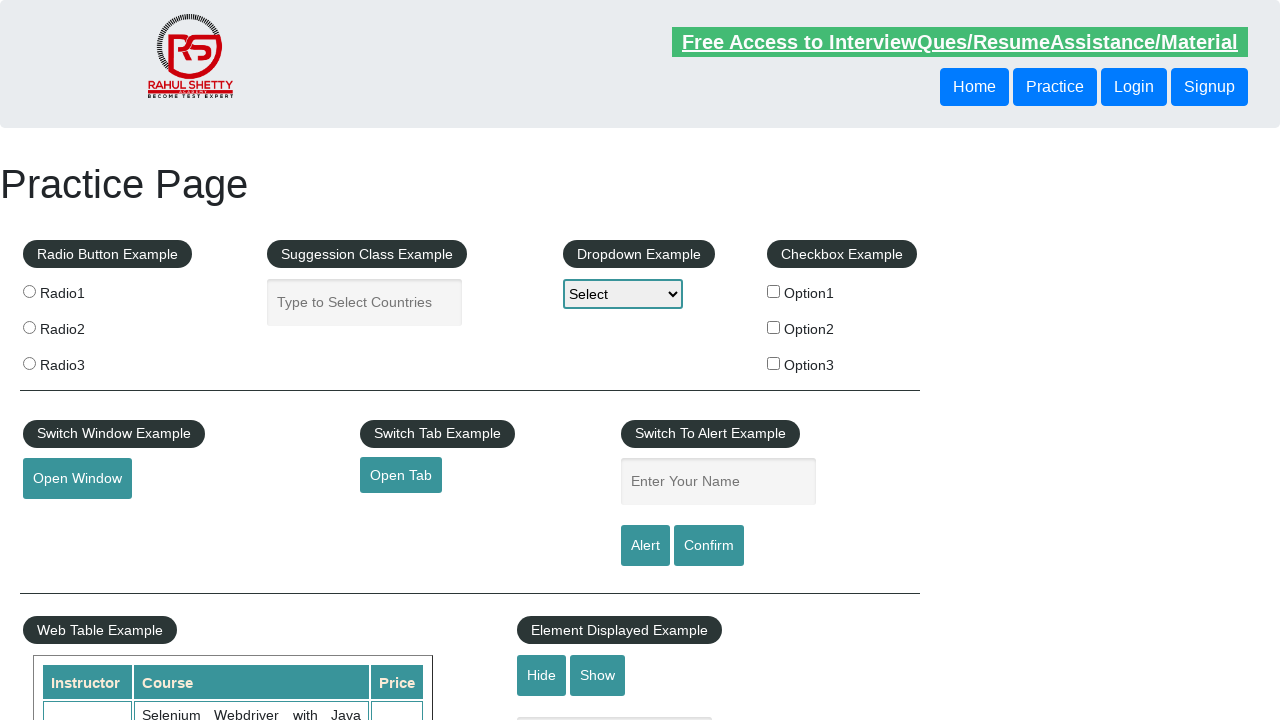

Second tab page loaded successfully
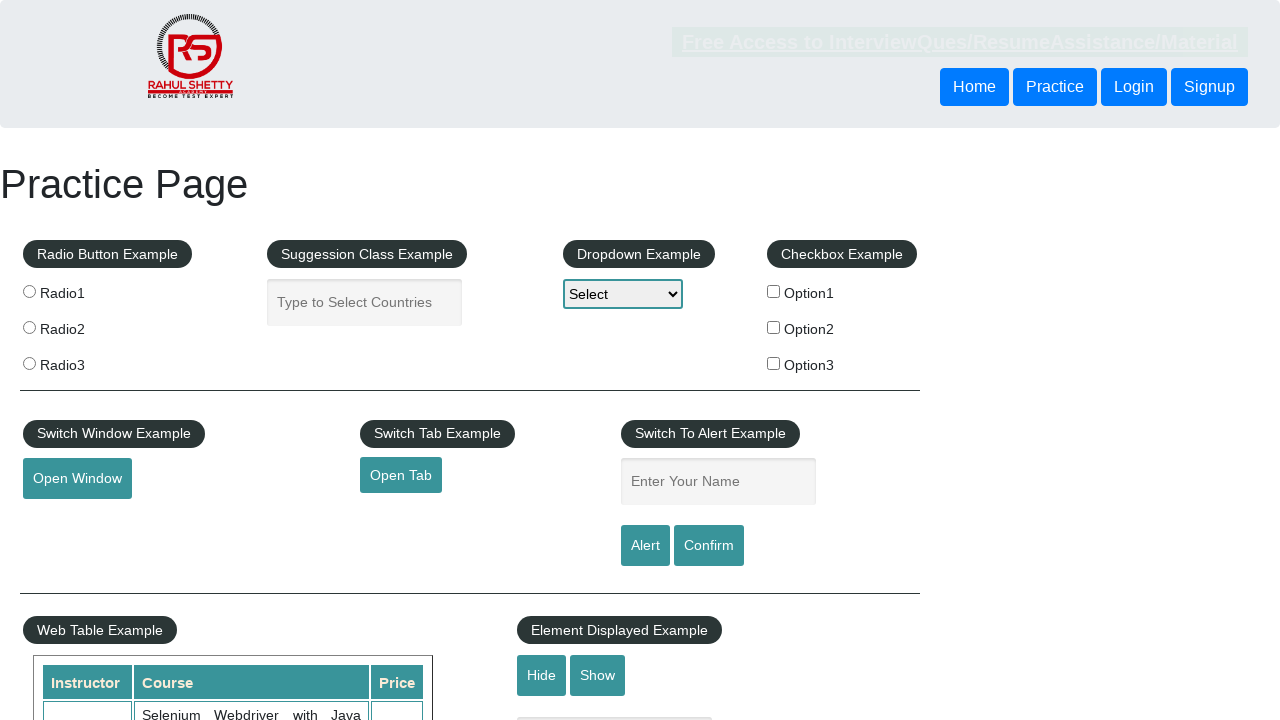

Created another new browser tab
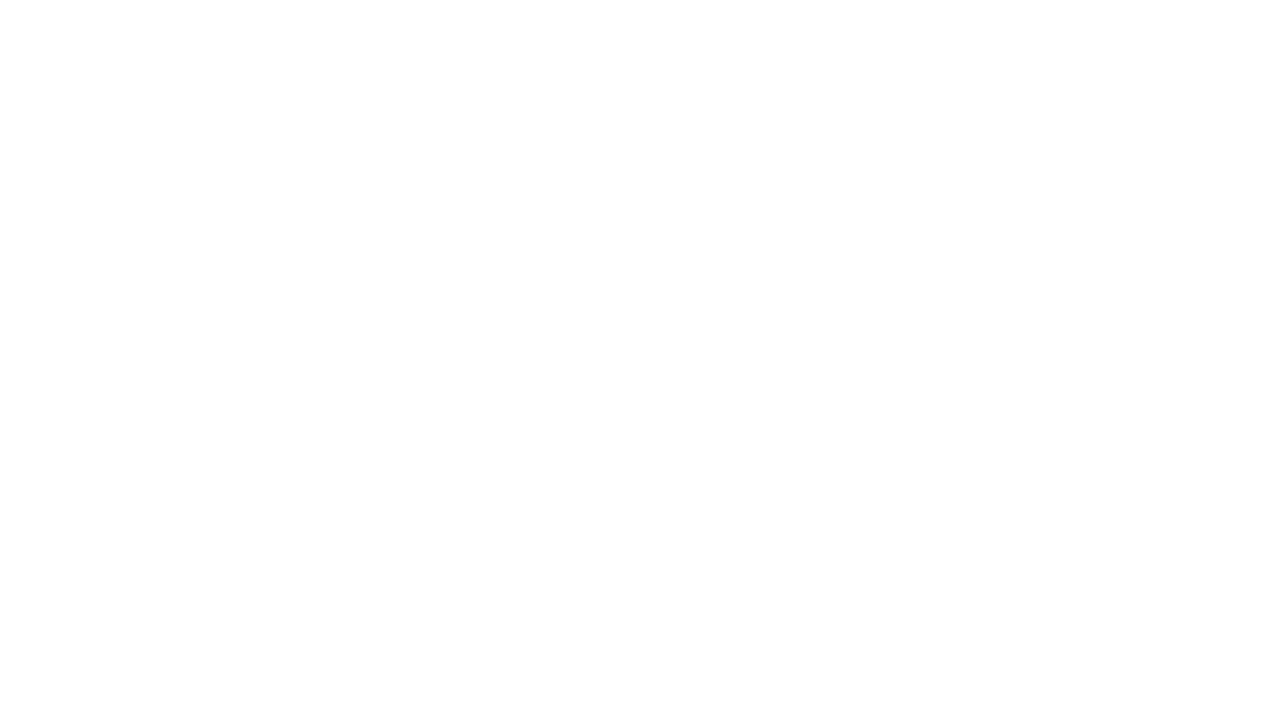

Navigated to YouTube in third tab
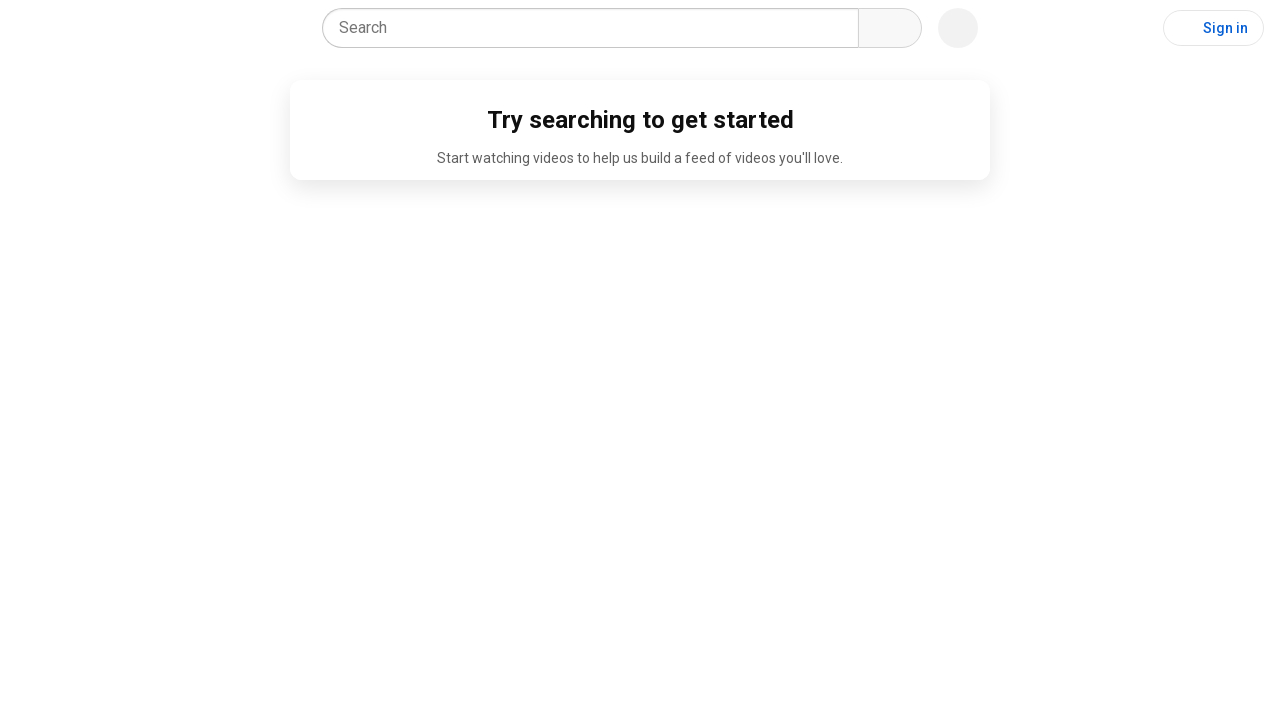

Third tab page (YouTube) loaded successfully
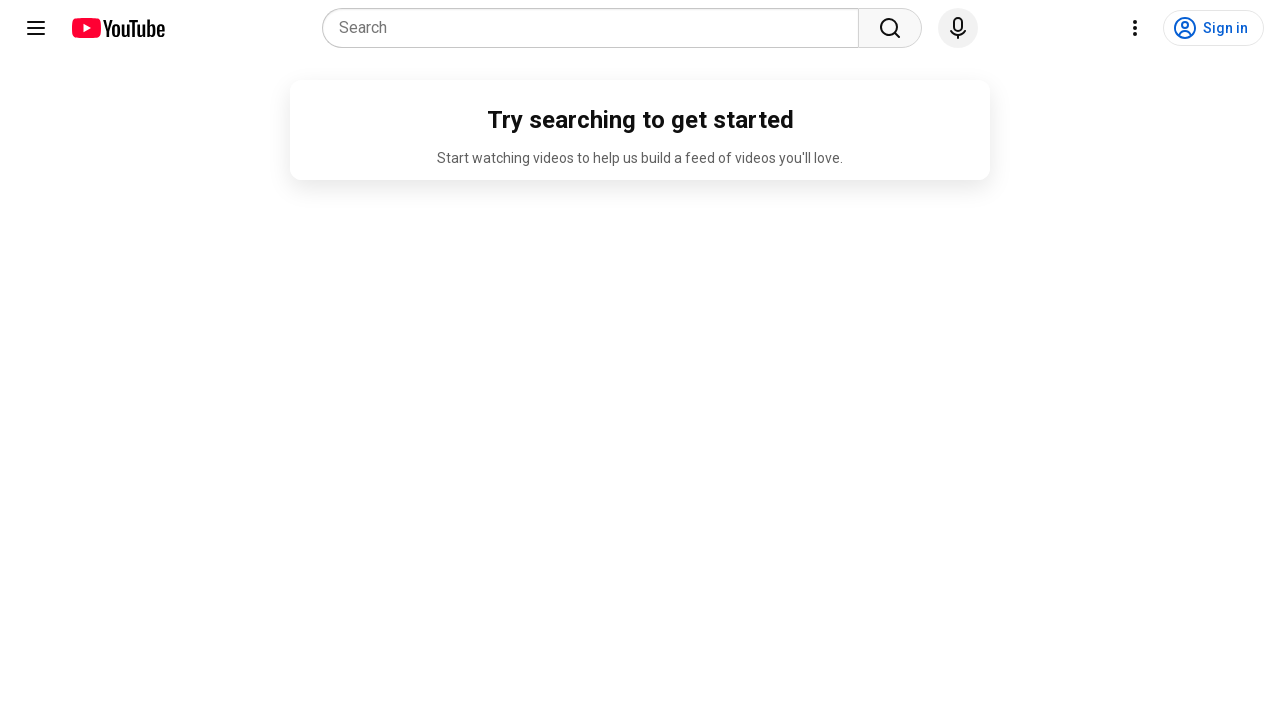

Closed the third tab (YouTube)
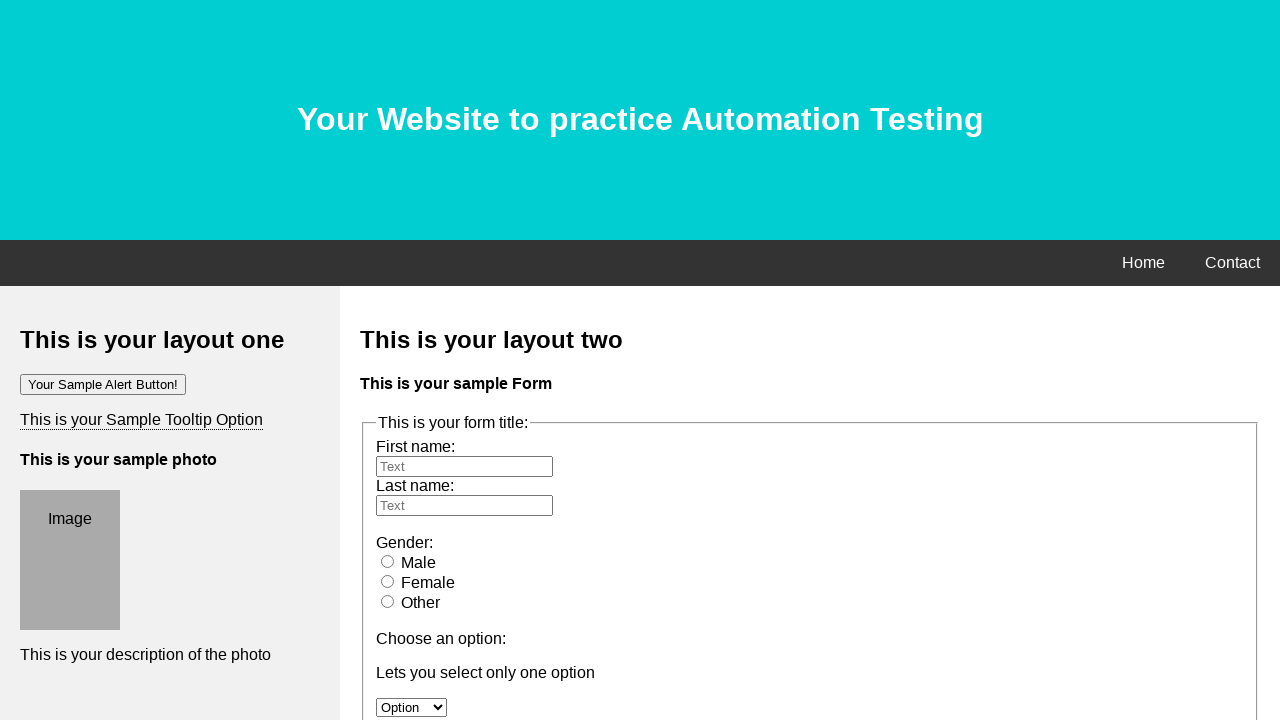

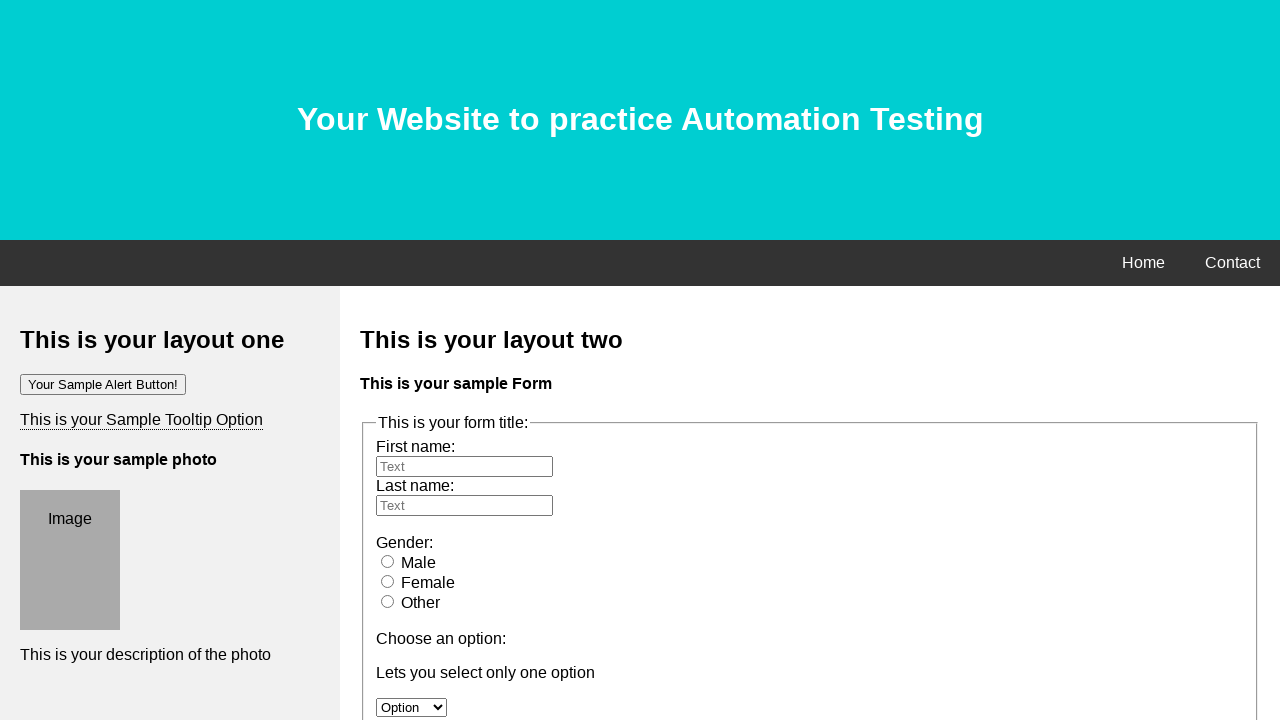